Tests hover functionality by hovering over the first figure image and verifying the user name appears

Starting URL: https://the-internet.herokuapp.com/hovers

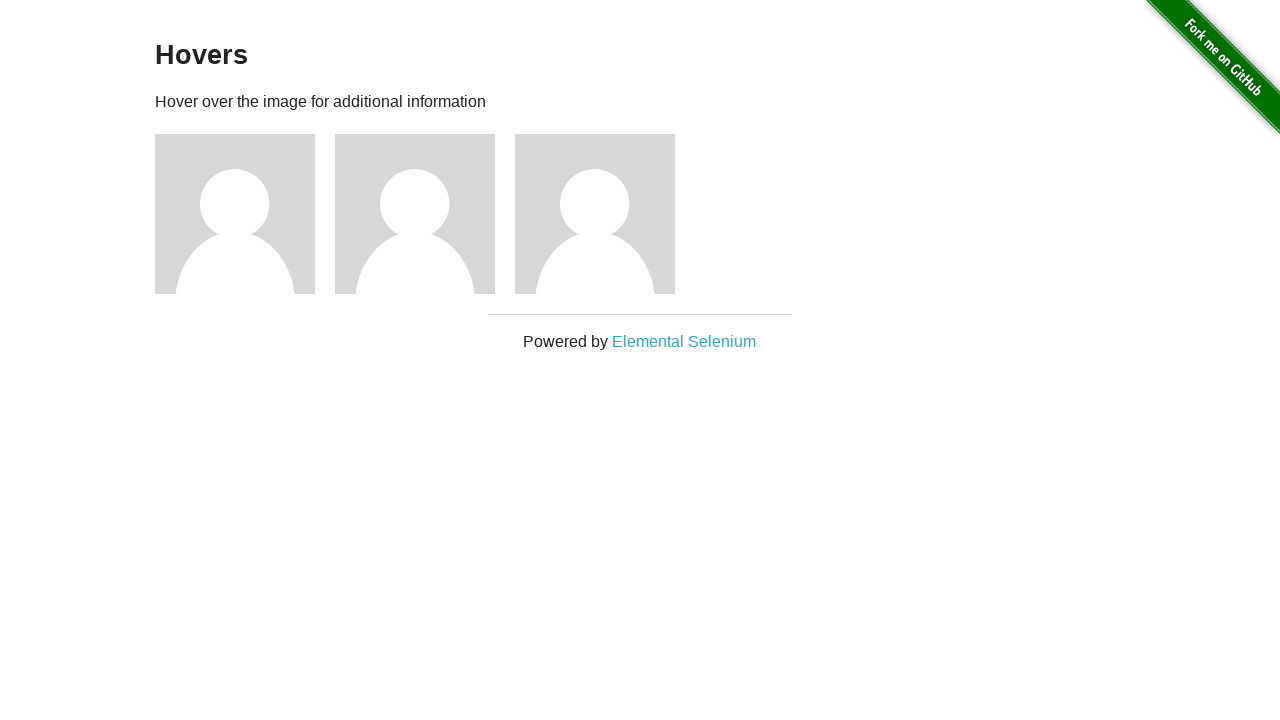

Navigated to hovers page
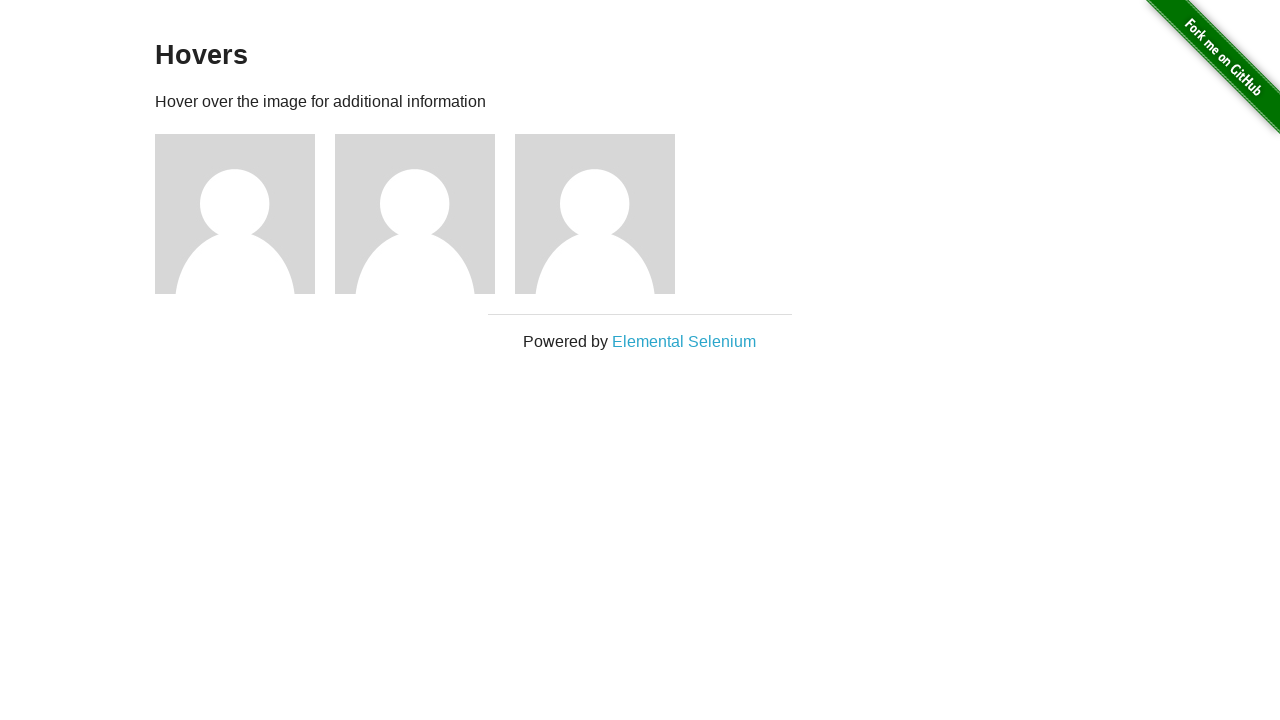

Hovered over the first figure image at (245, 214) on .figure:nth-child(3)
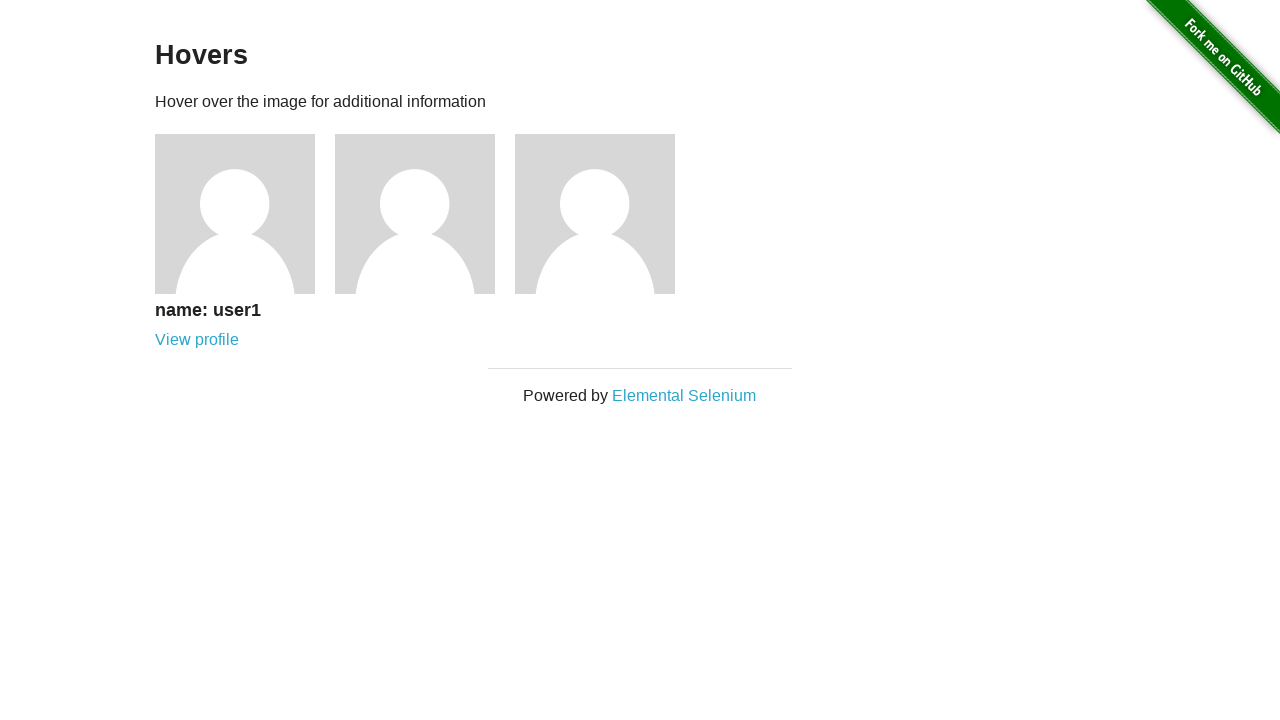

User name caption appeared on hover
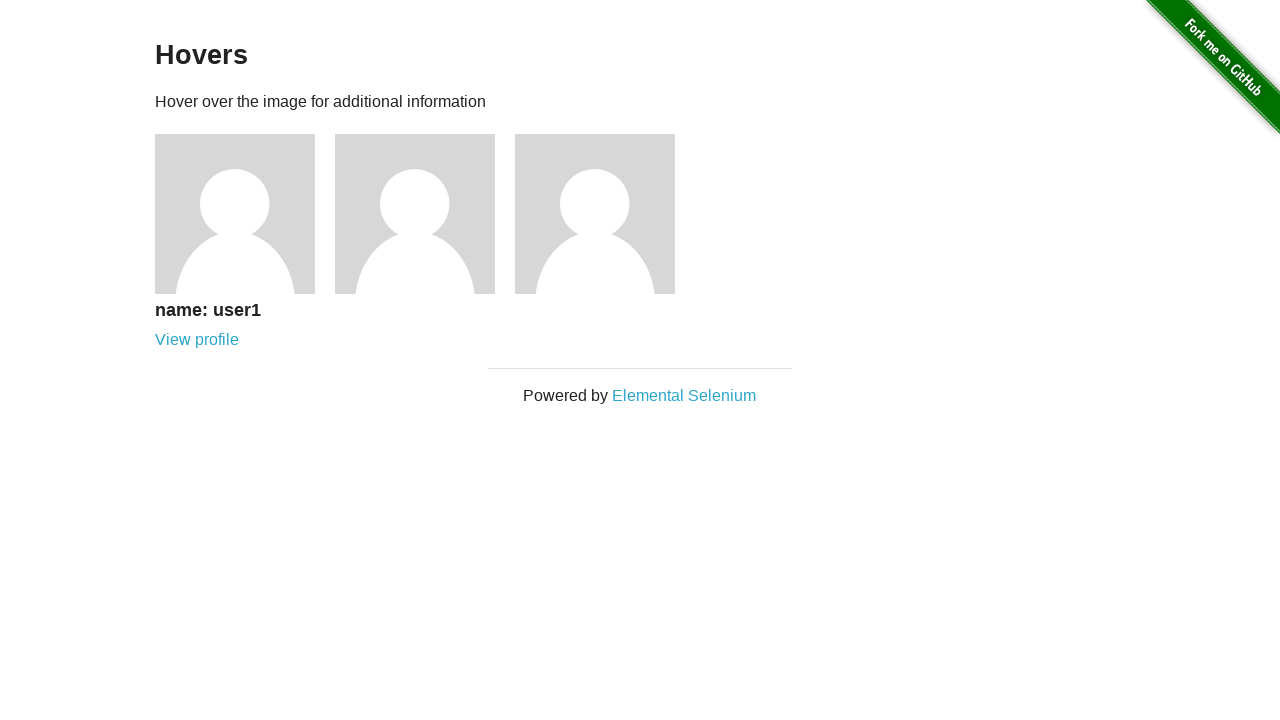

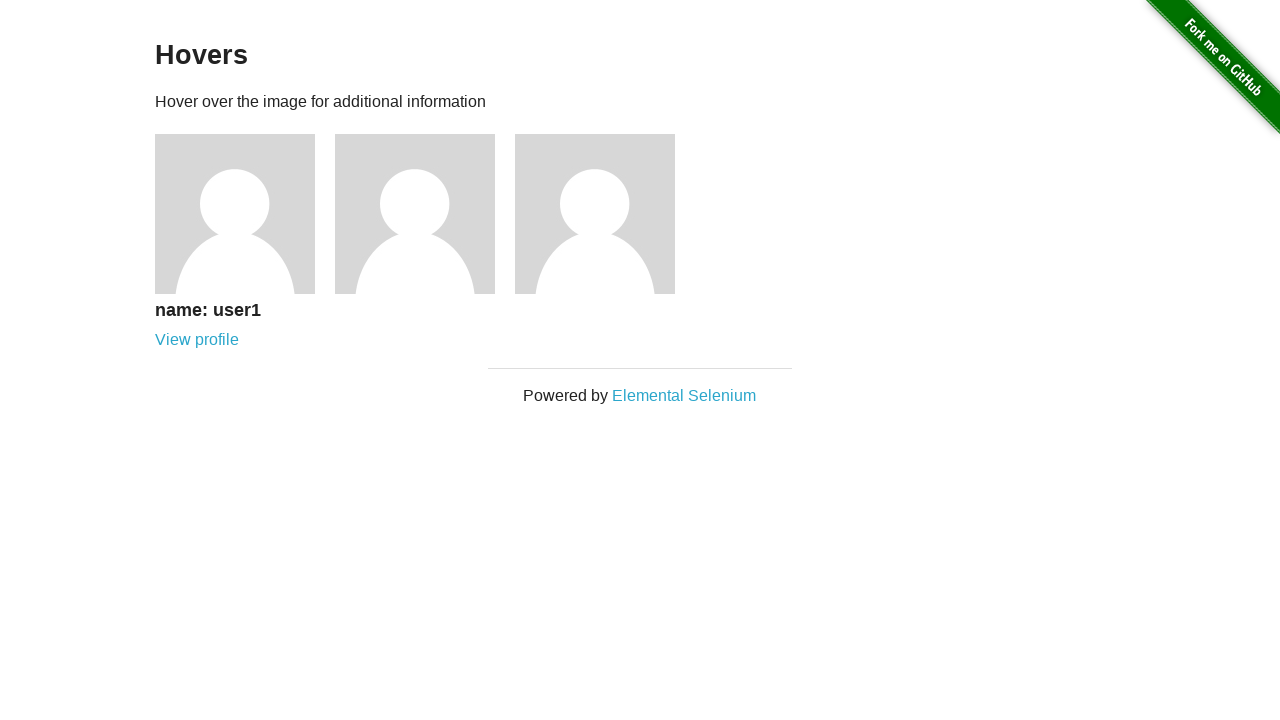